Tests element highlighting functionality by navigating to a large page and visually highlighting a specific element with a red dashed border using JavaScript to modify the element's style attribute.

Starting URL: http://the-internet.herokuapp.com/large

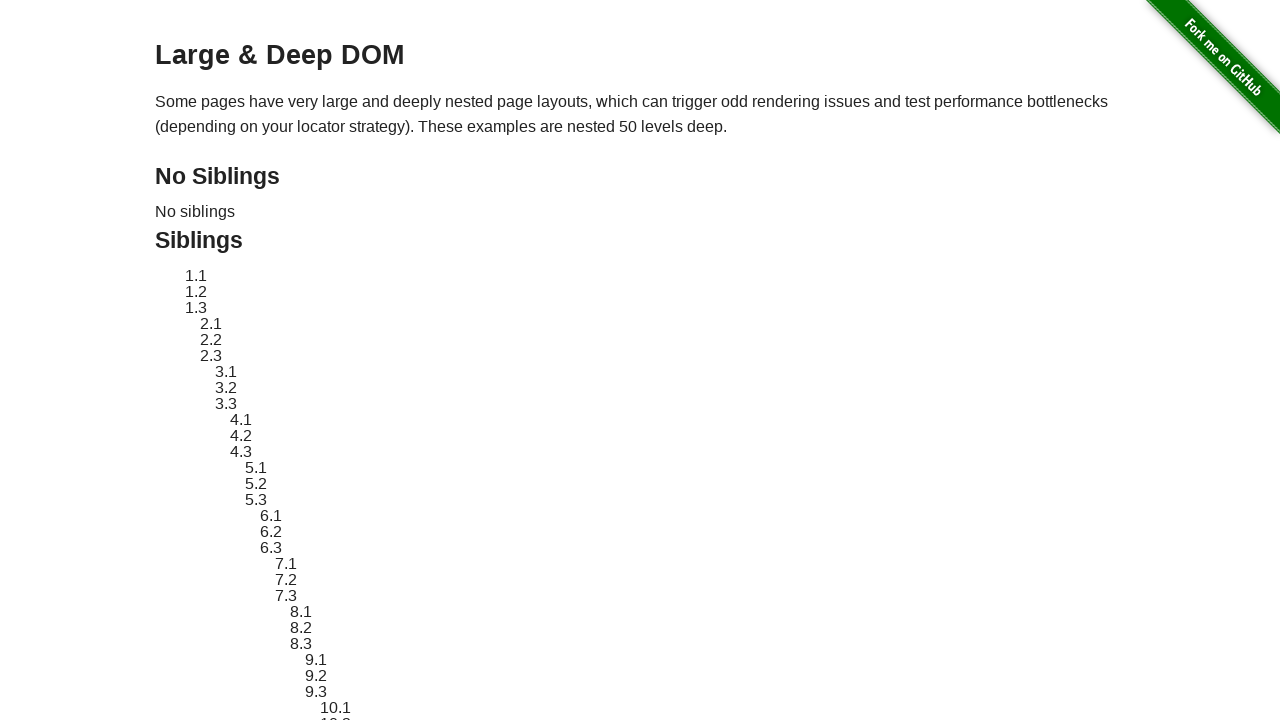

Navigated to the-internet.herokuapp.com/large
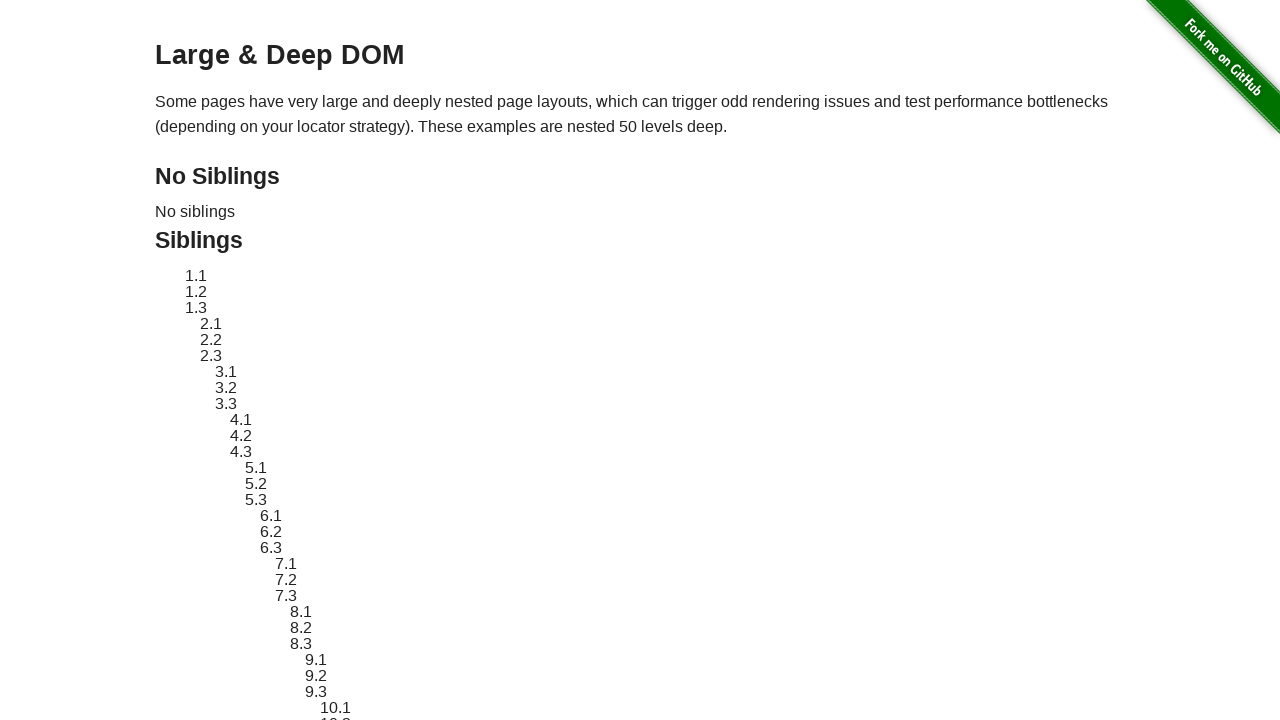

Located target element with ID 'sibling-2.3'
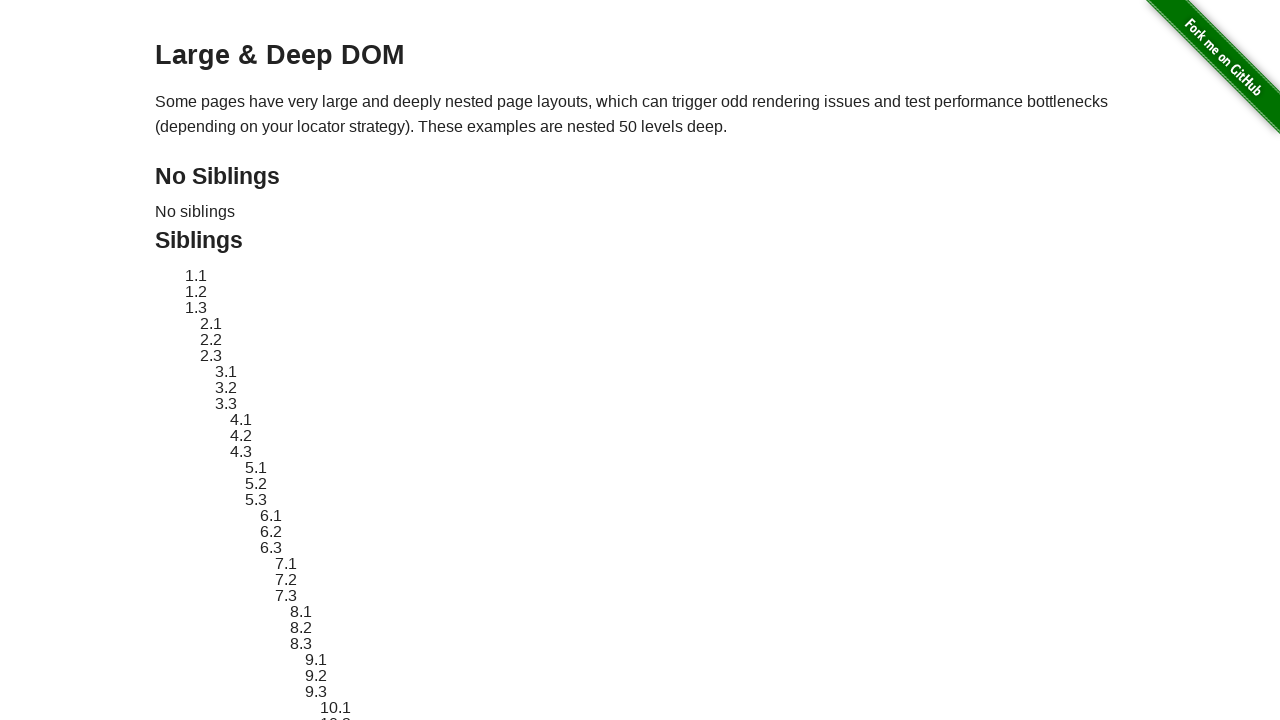

Retrieved original style attribute of target element
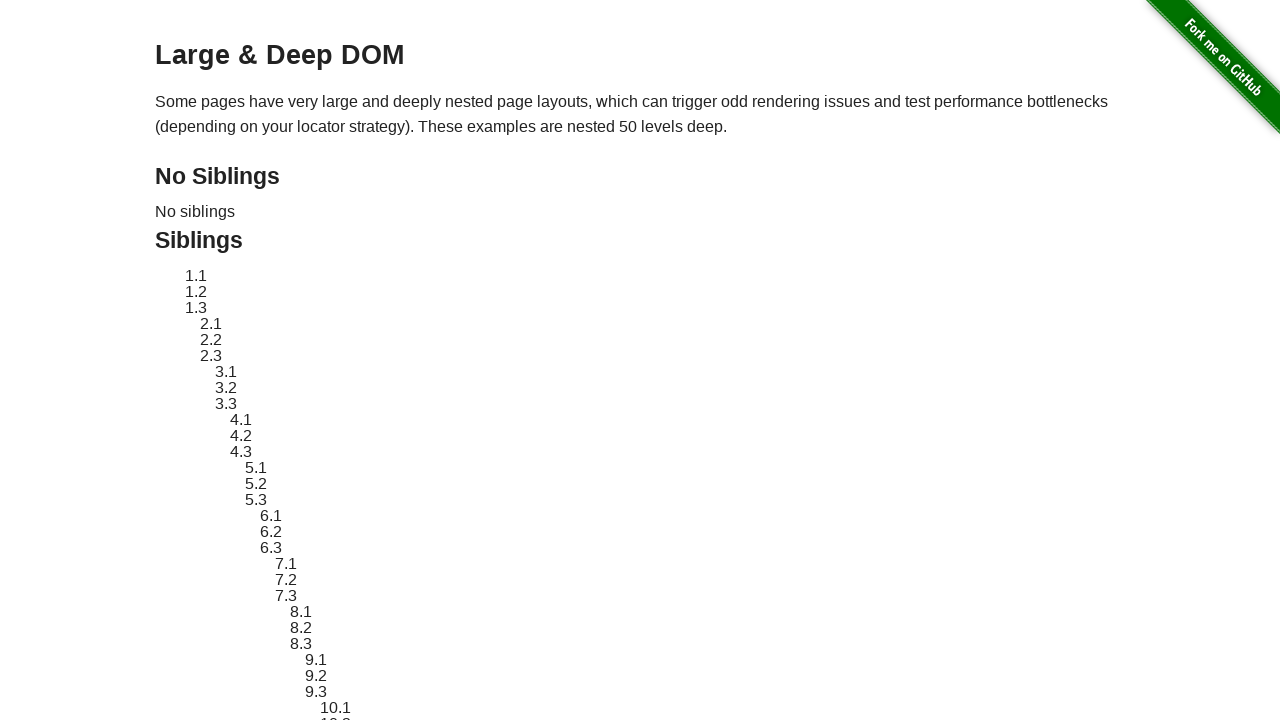

Applied red dashed border highlight to target element
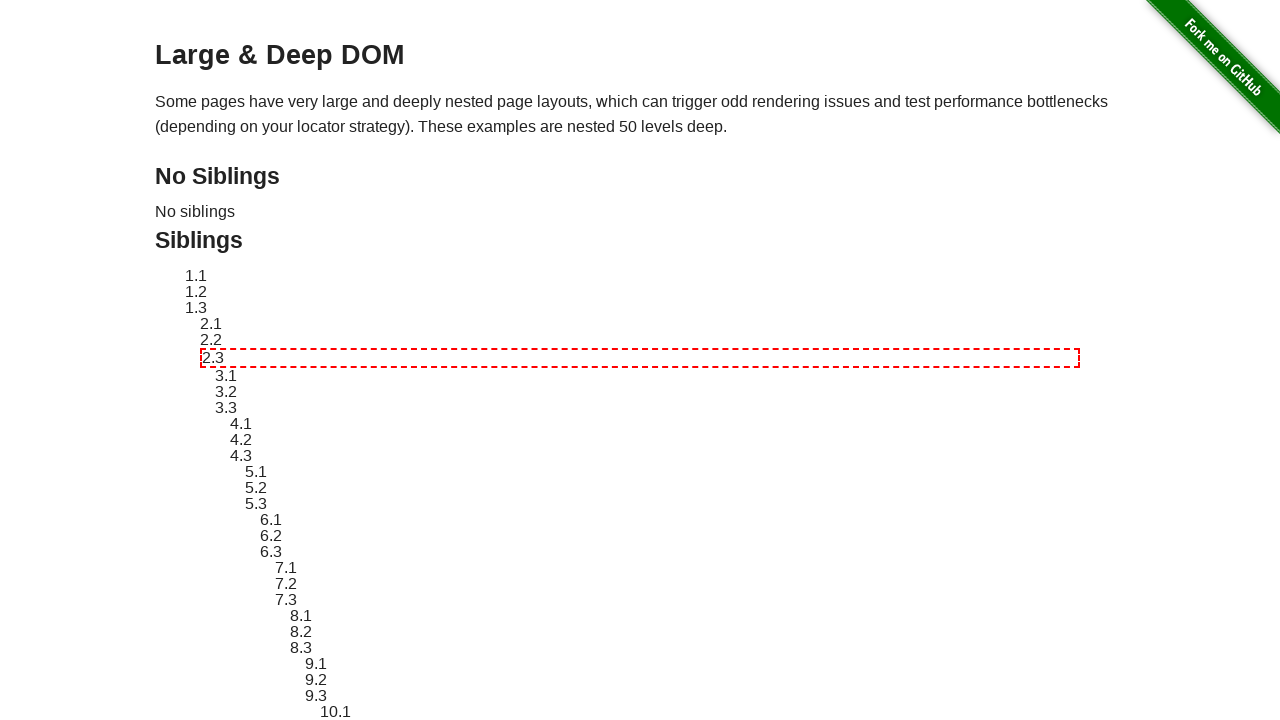

Waited 3 seconds to view the highlighted element
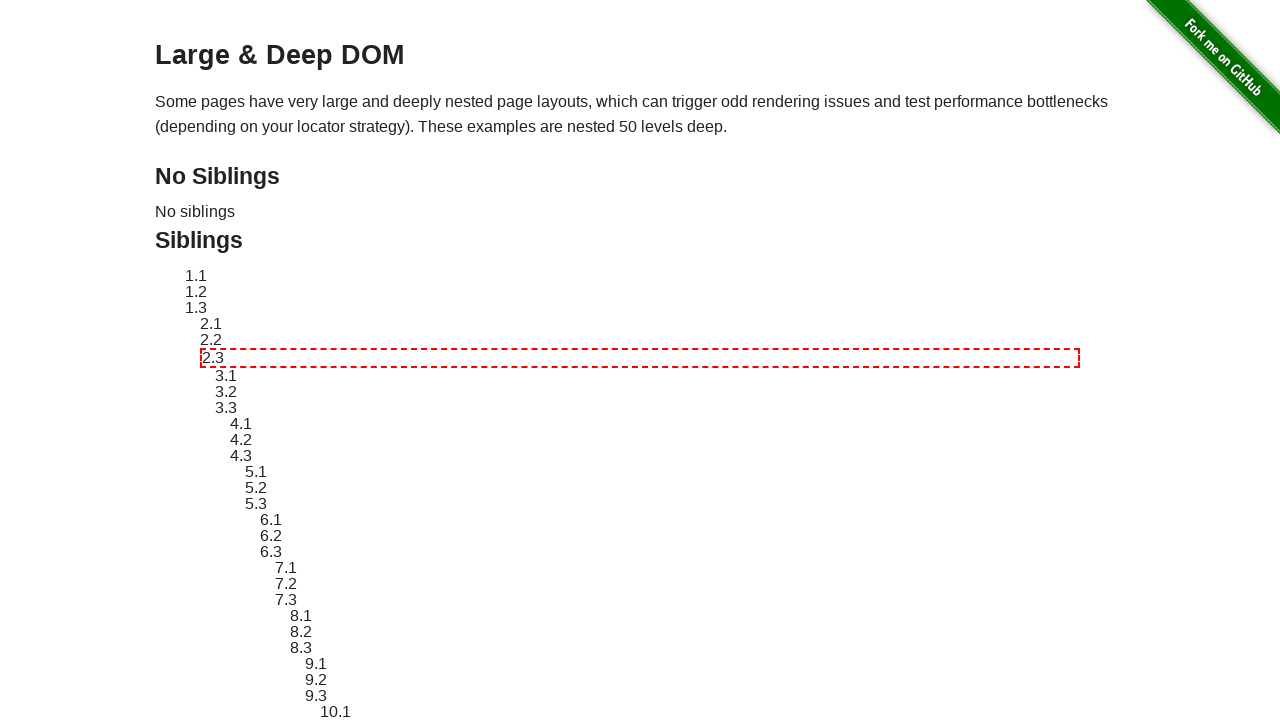

Reverted element style to original state
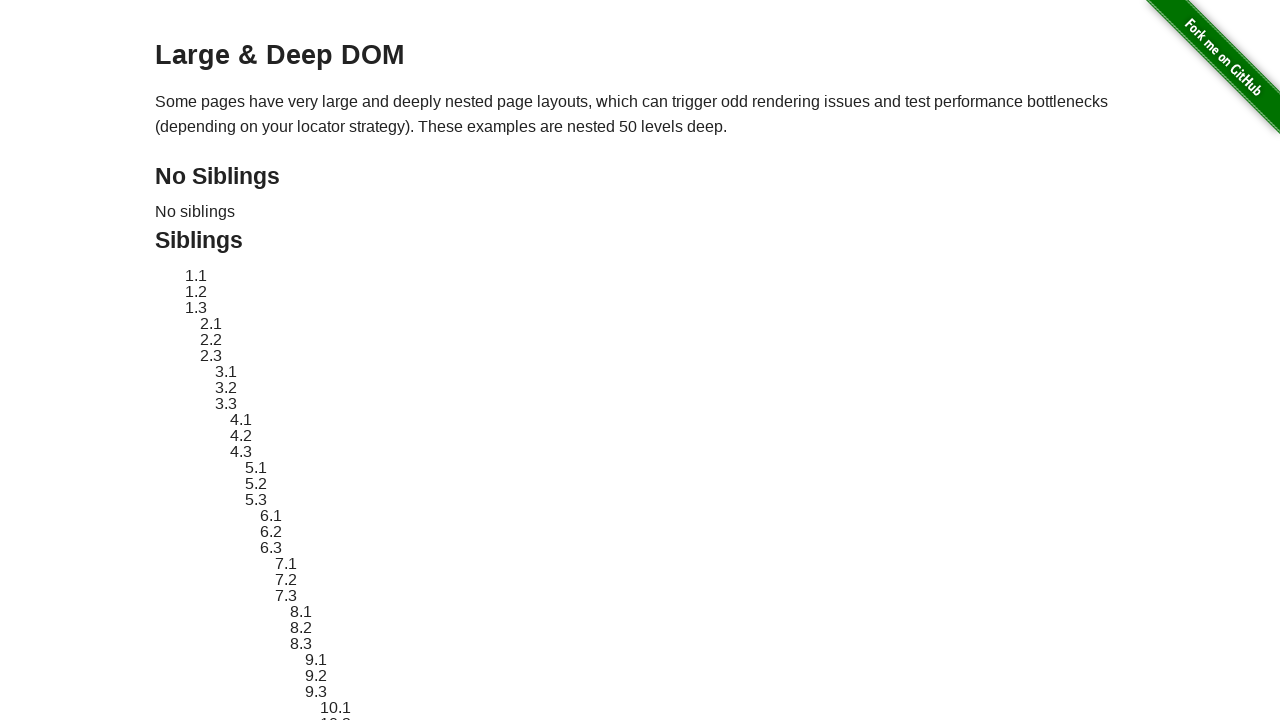

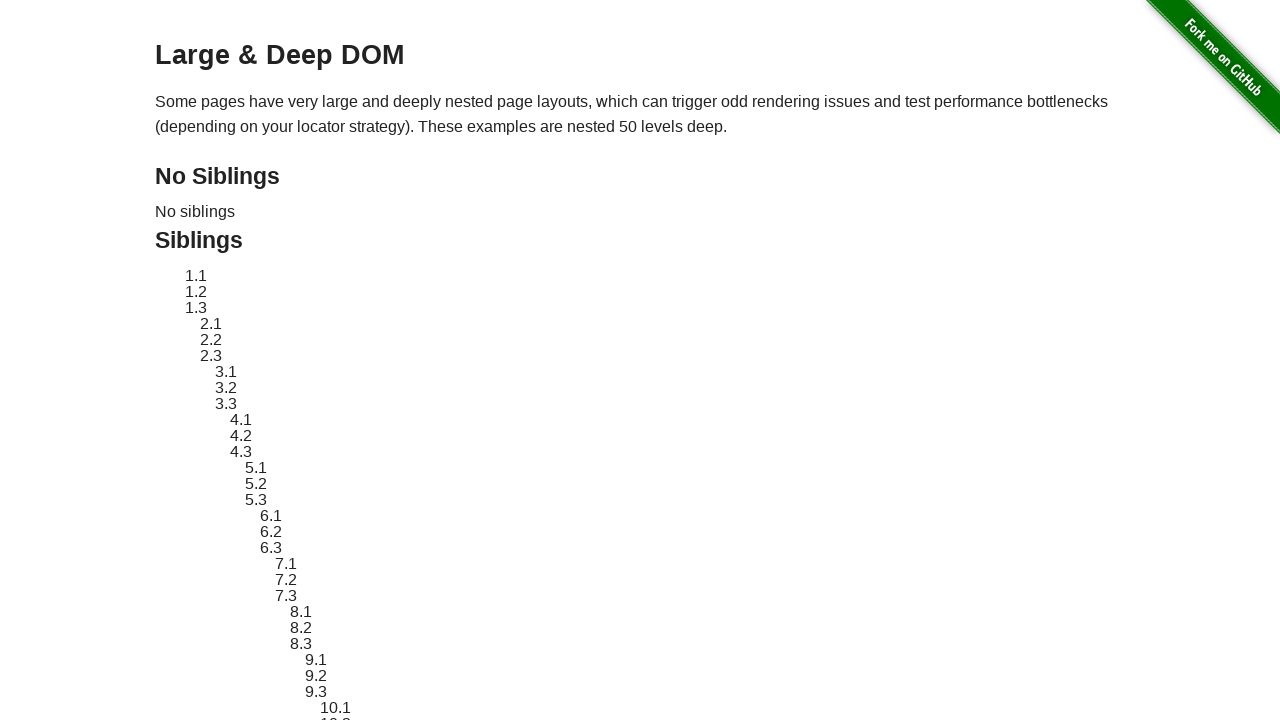